Tests dynamic controls by toggling checkbox removal, enabling/disabling text input, and verifying state changes

Starting URL: https://the-internet.herokuapp.com/dynamic_controls

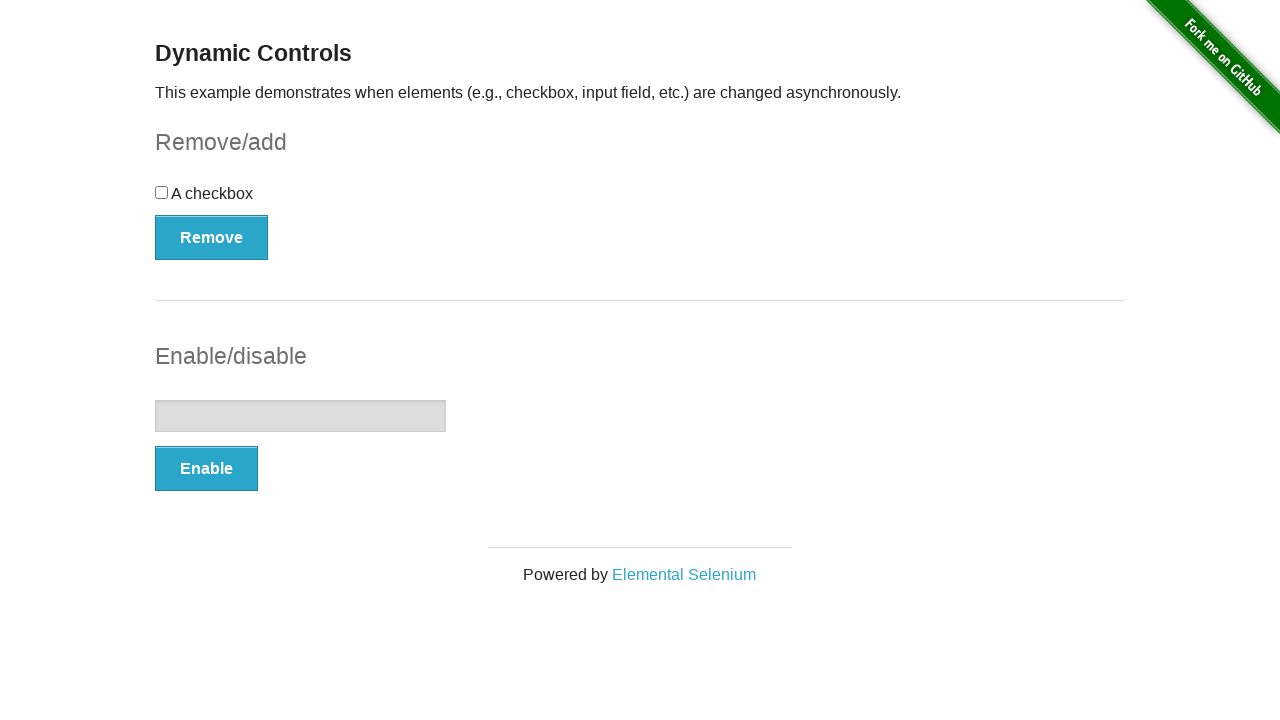

Clicked checkbox to toggle state at (162, 192) on input[type='checkbox']
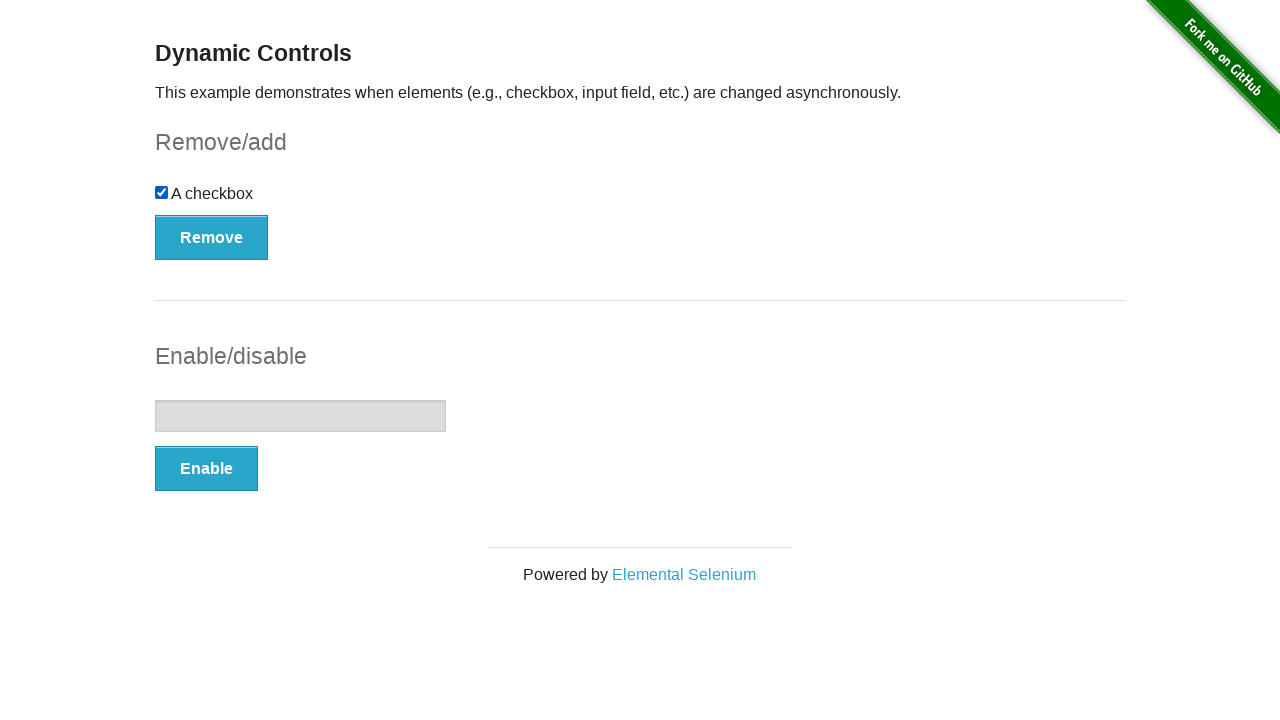

Clicked Remove button to remove checkbox at (212, 237) on button:has-text('Remove')
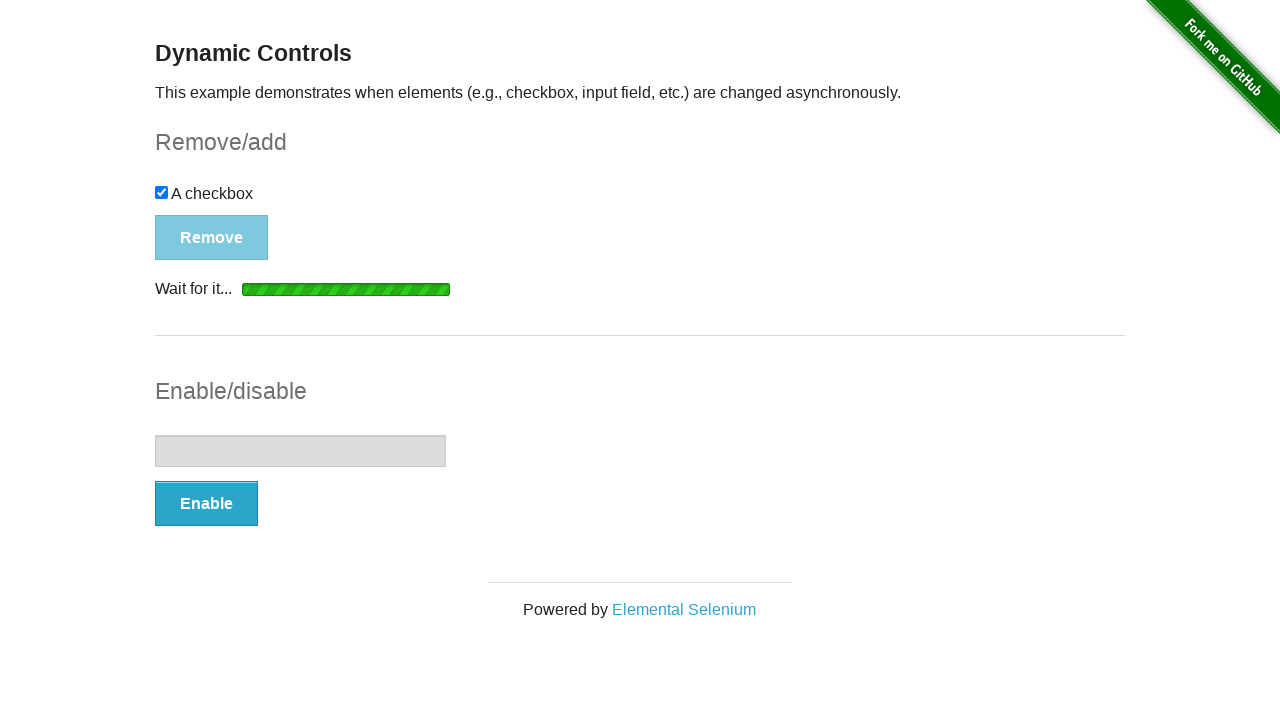

Message appeared after checkbox removal
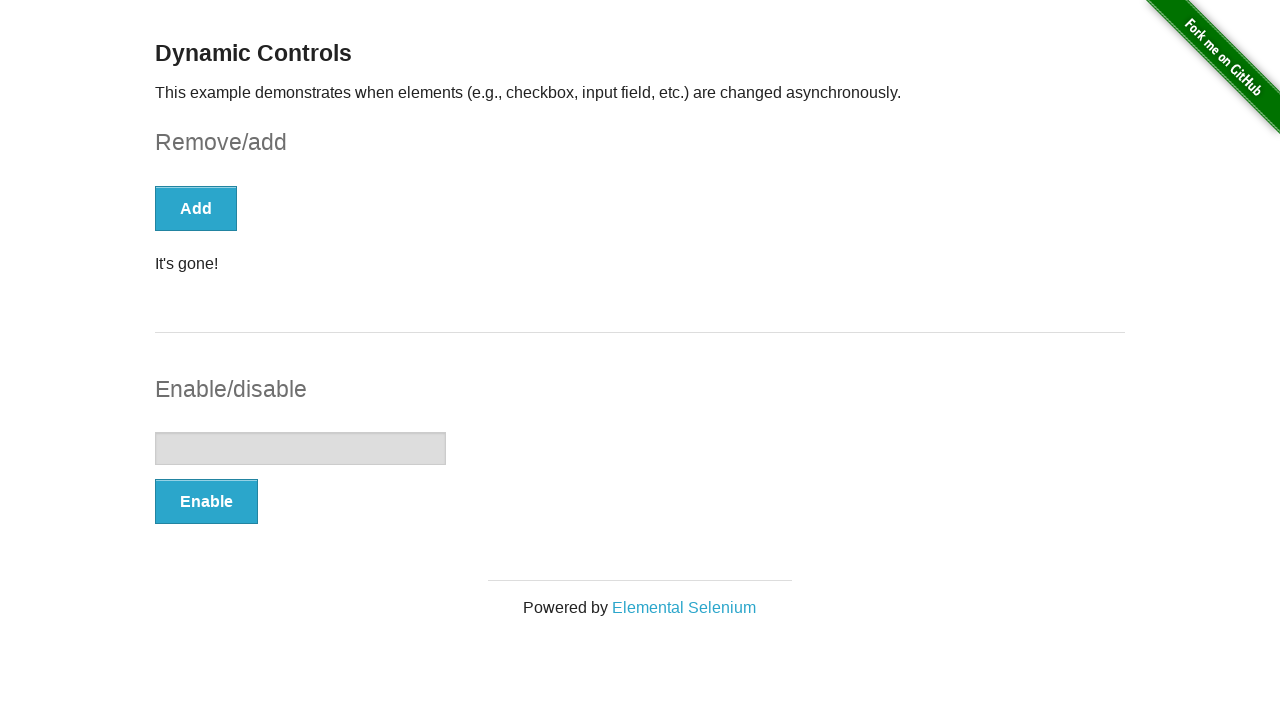

Clicked Enable button to enable text input at (206, 501) on button:has-text('Enable')
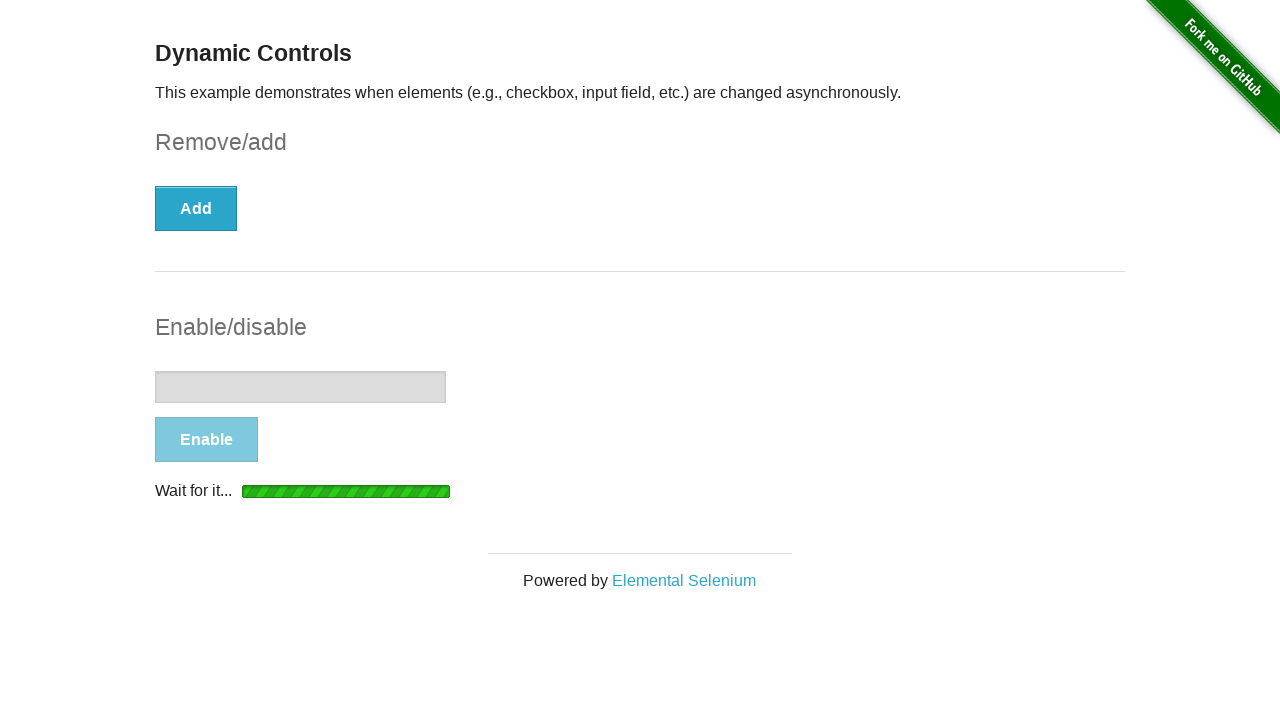

Message appeared after enabling input
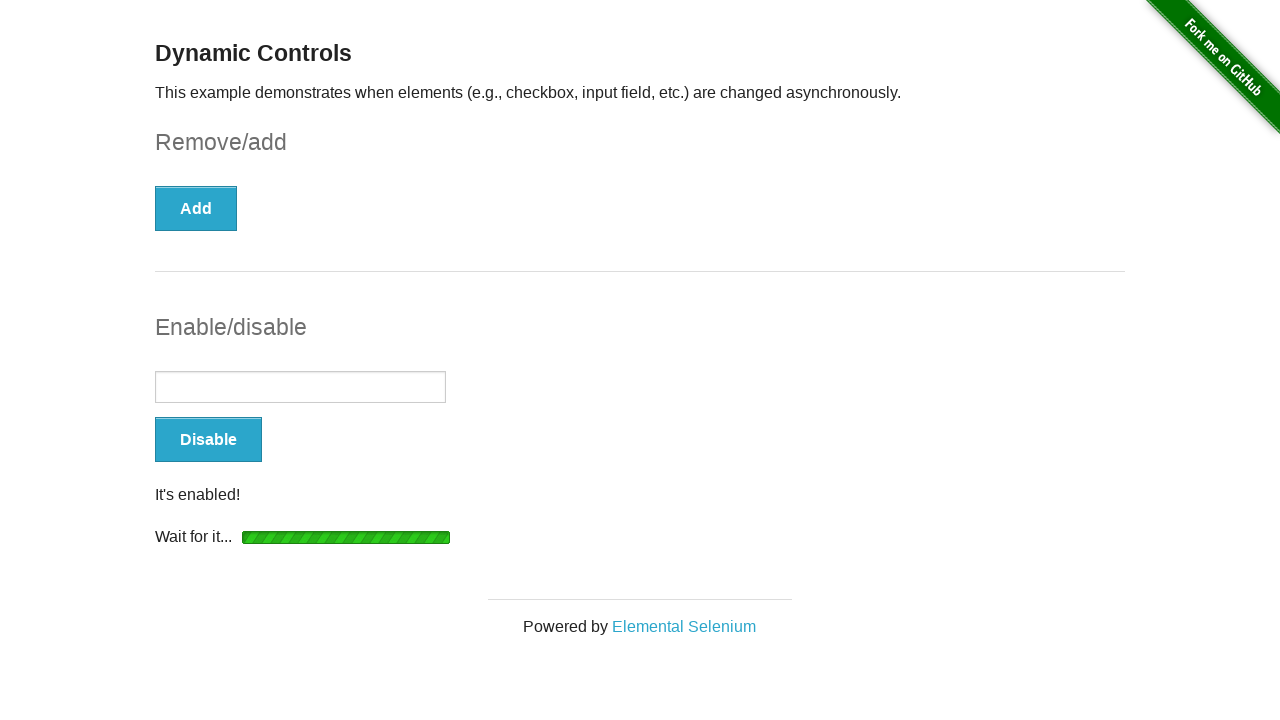

Entered text 'Hello World!!!' in the enabled input field on input[type='text']
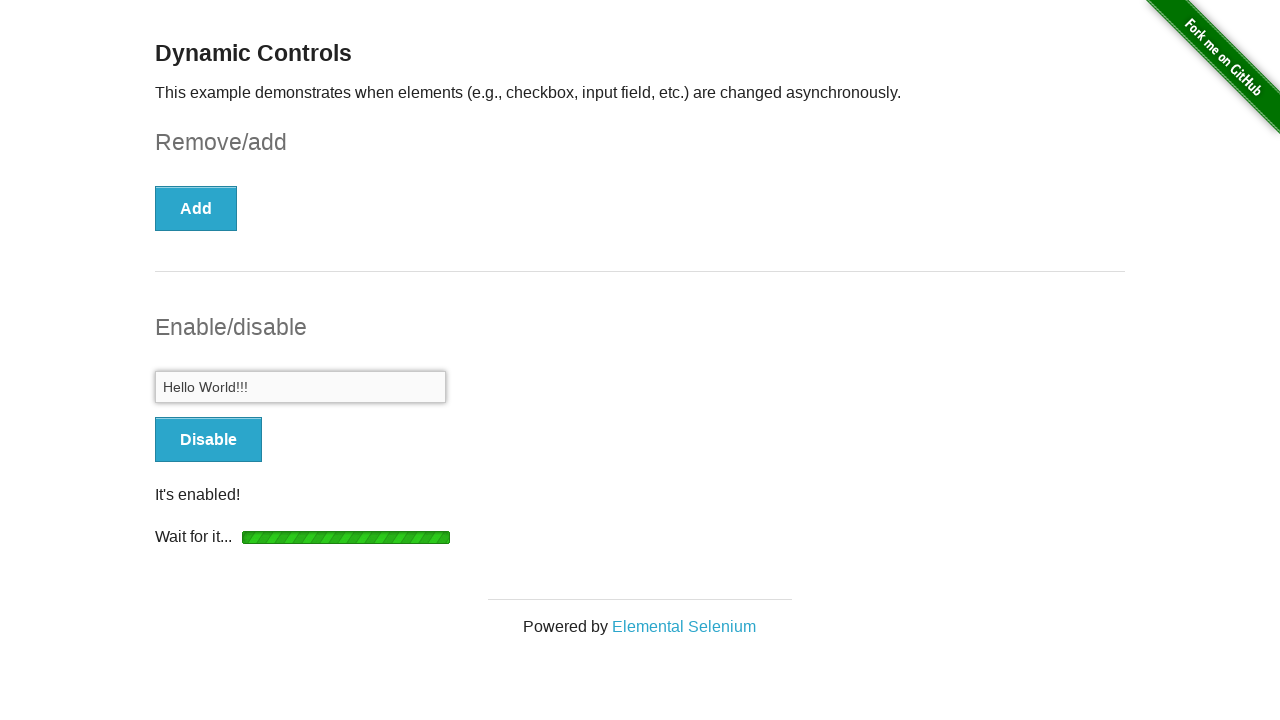

Clicked Disable button to disable text input at (208, 440) on button:has-text('Disable')
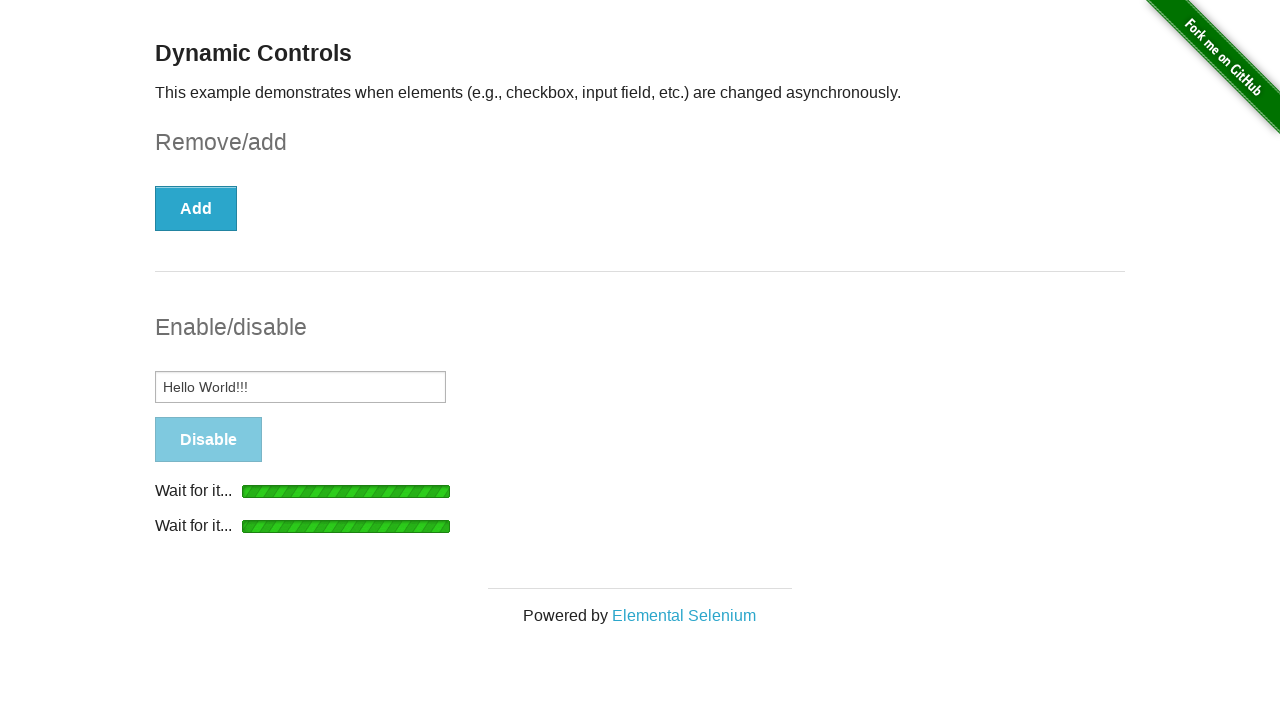

Message appeared after disabling input
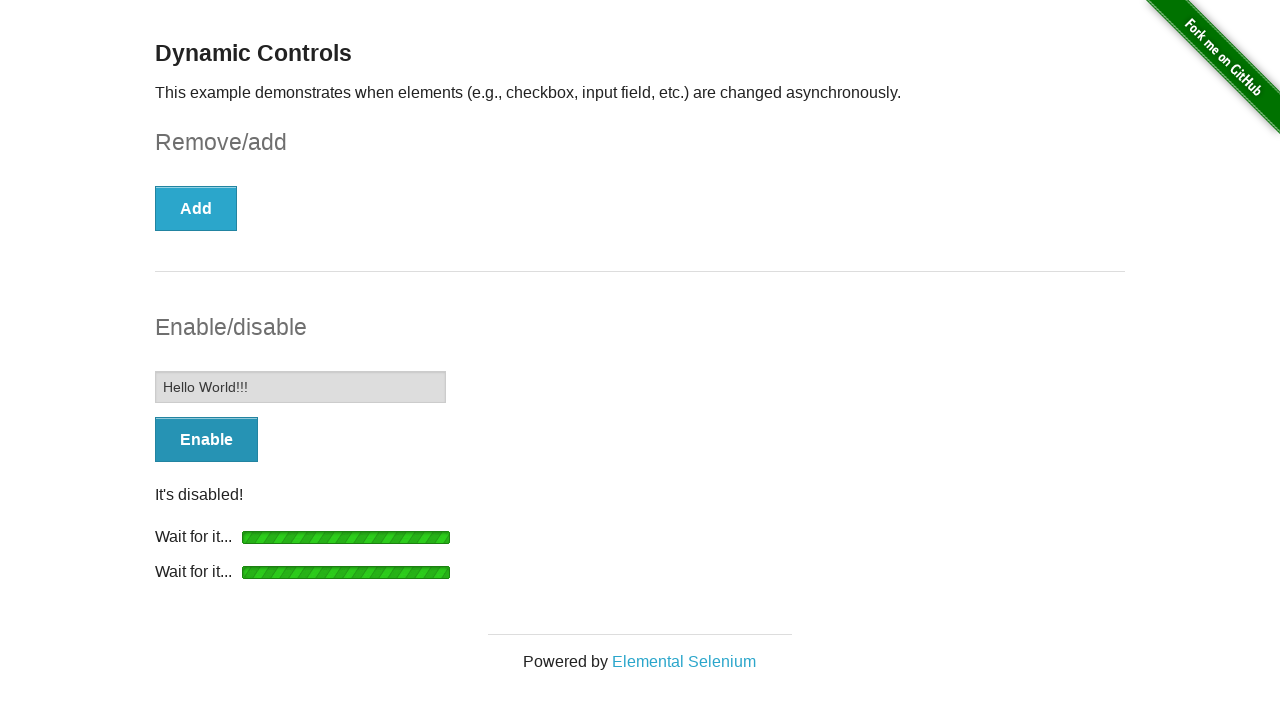

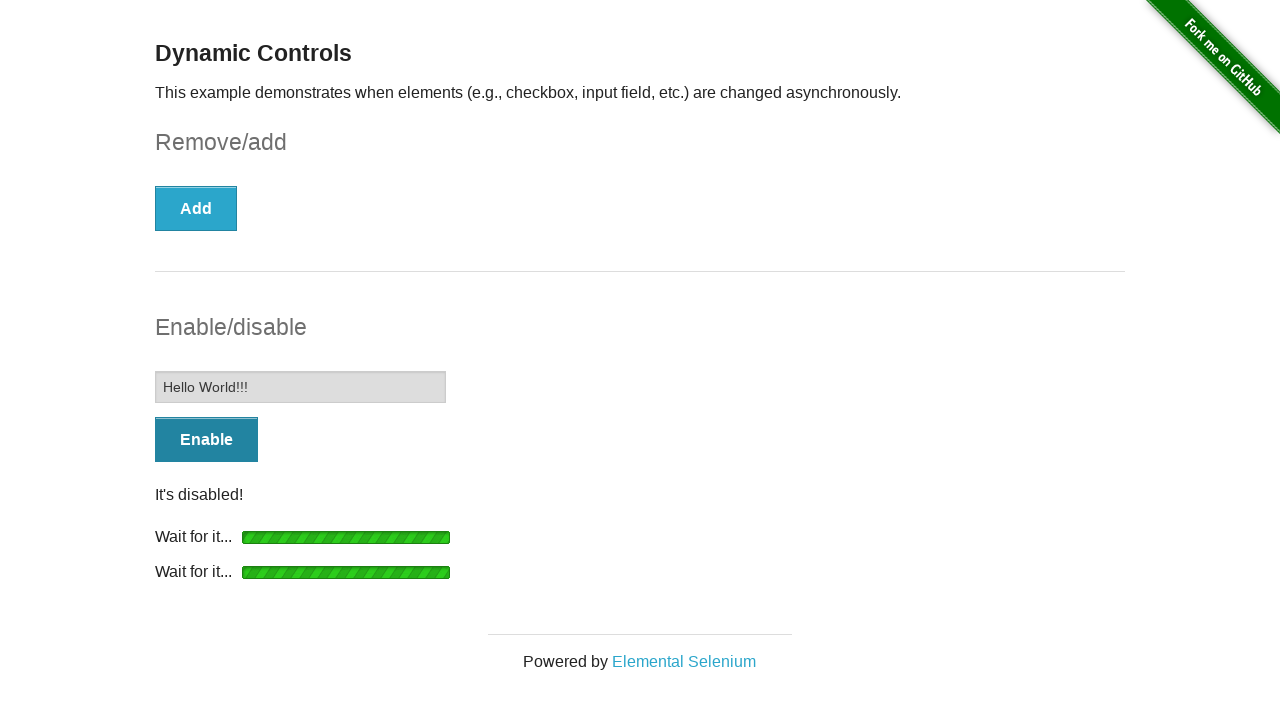